Tests checkbox interaction by checking if a checkbox is selected and clicking it if it is

Starting URL: http://the-internet.herokuapp.com/checkboxes

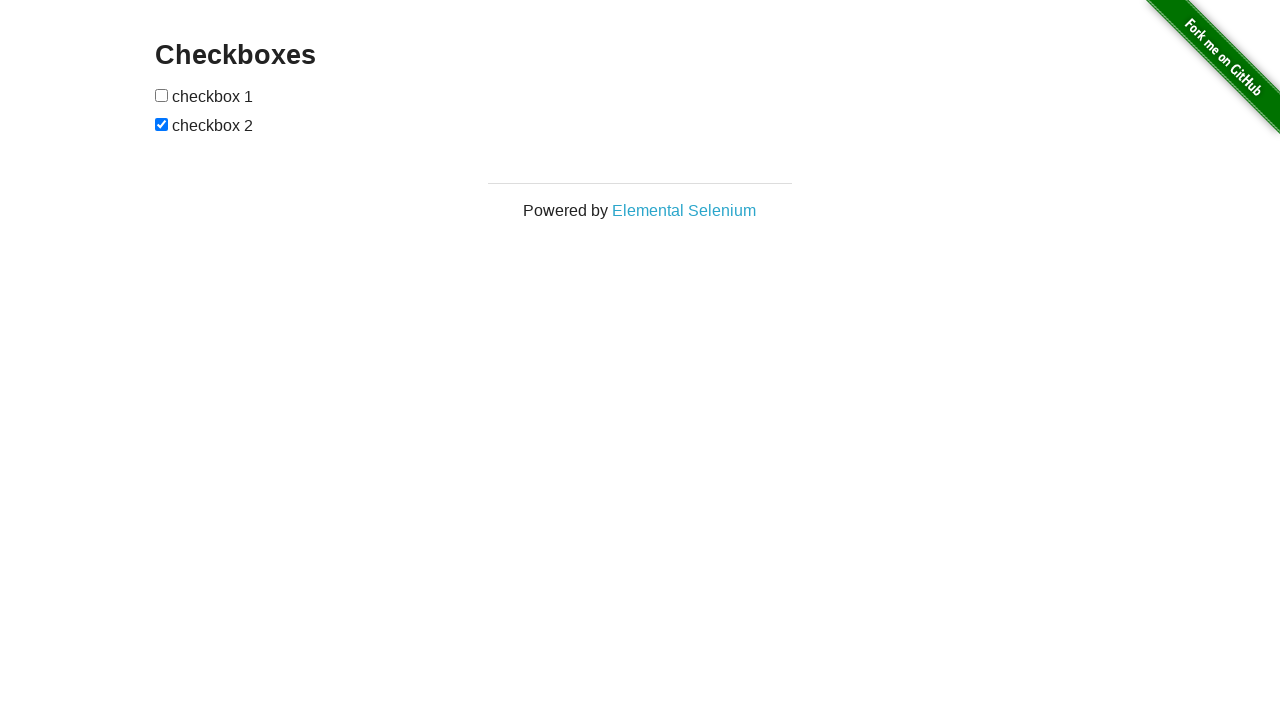

Waited for checkboxes to load on the page
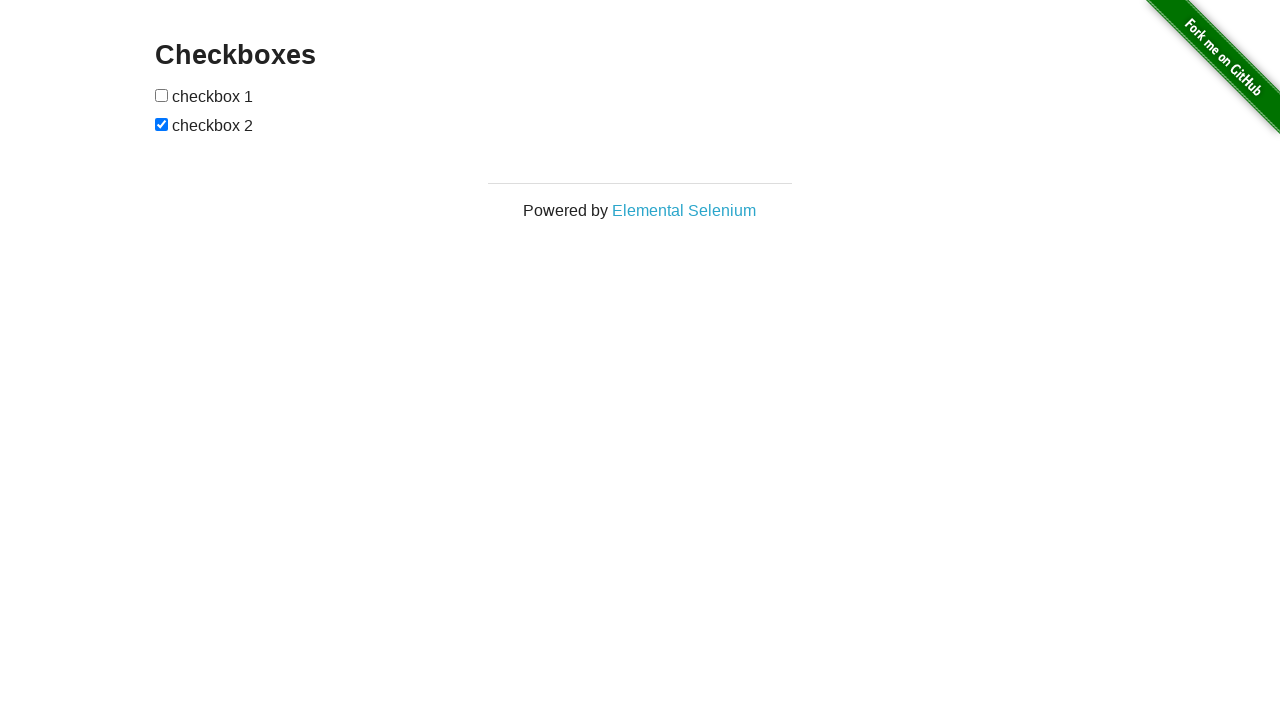

Located the second checkbox element
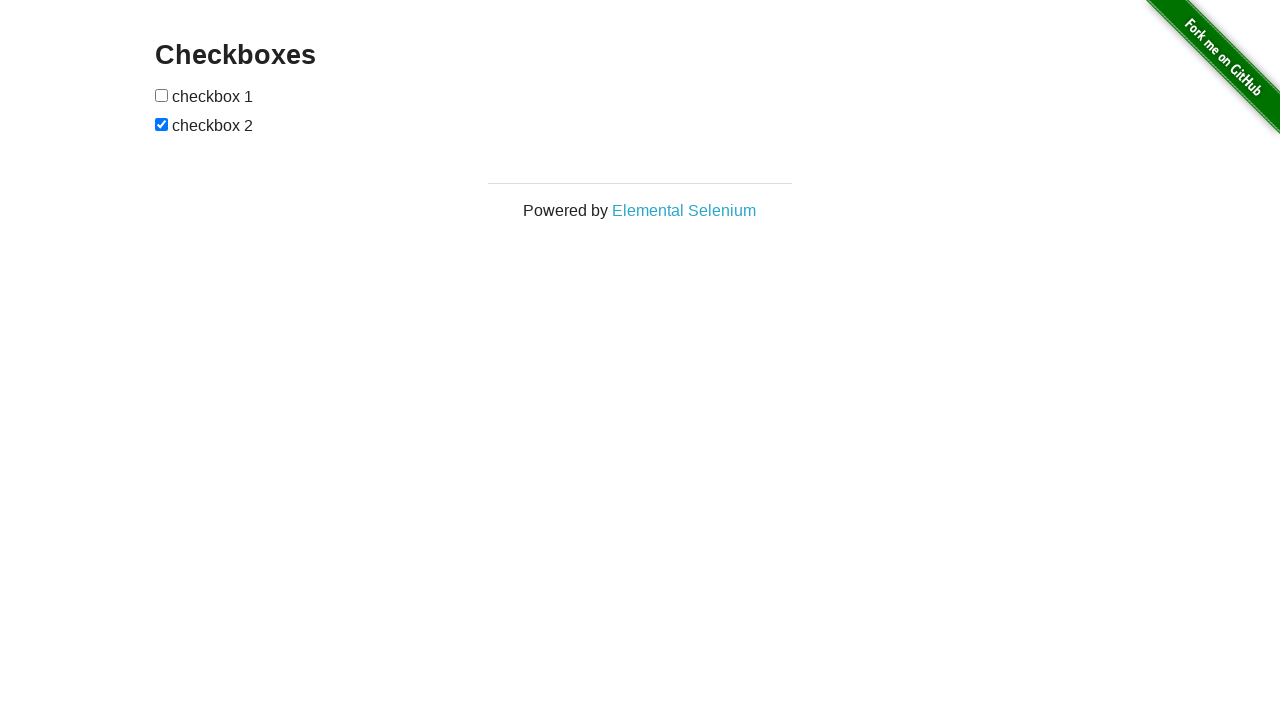

Verified that the second checkbox is checked
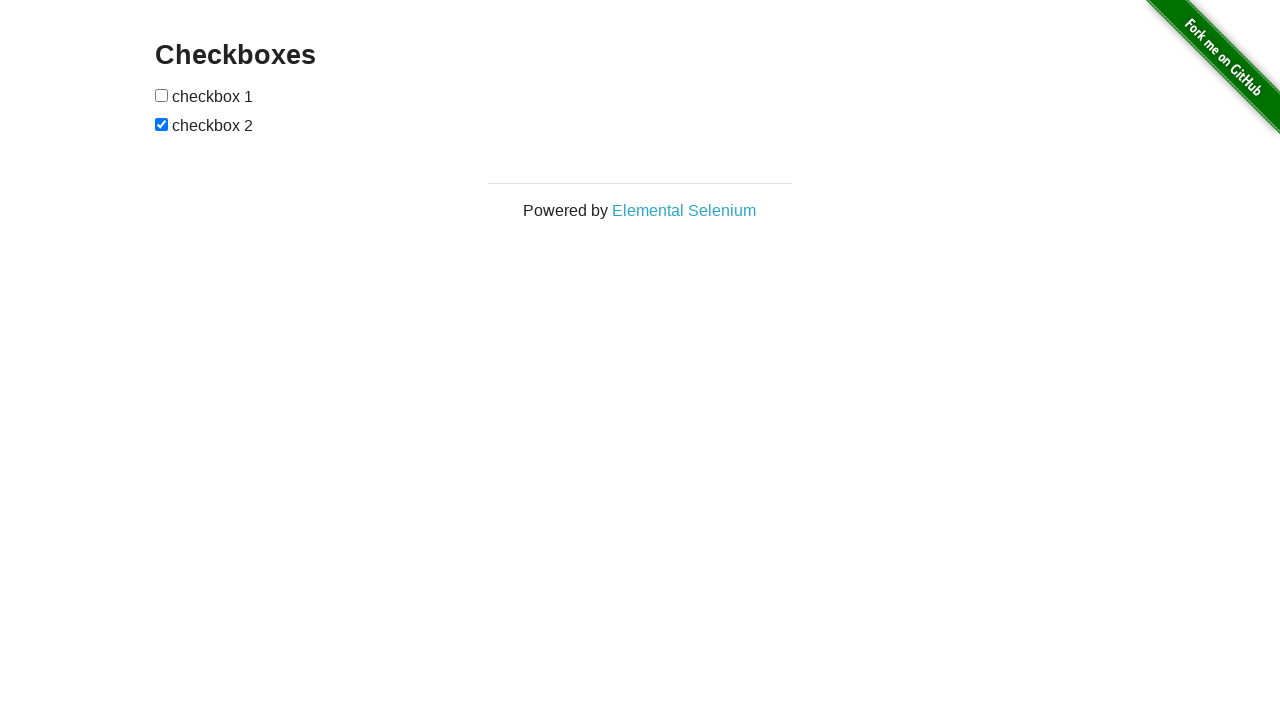

Clicked the second checkbox to uncheck it at (162, 124) on input[type='checkbox'] >> nth=1
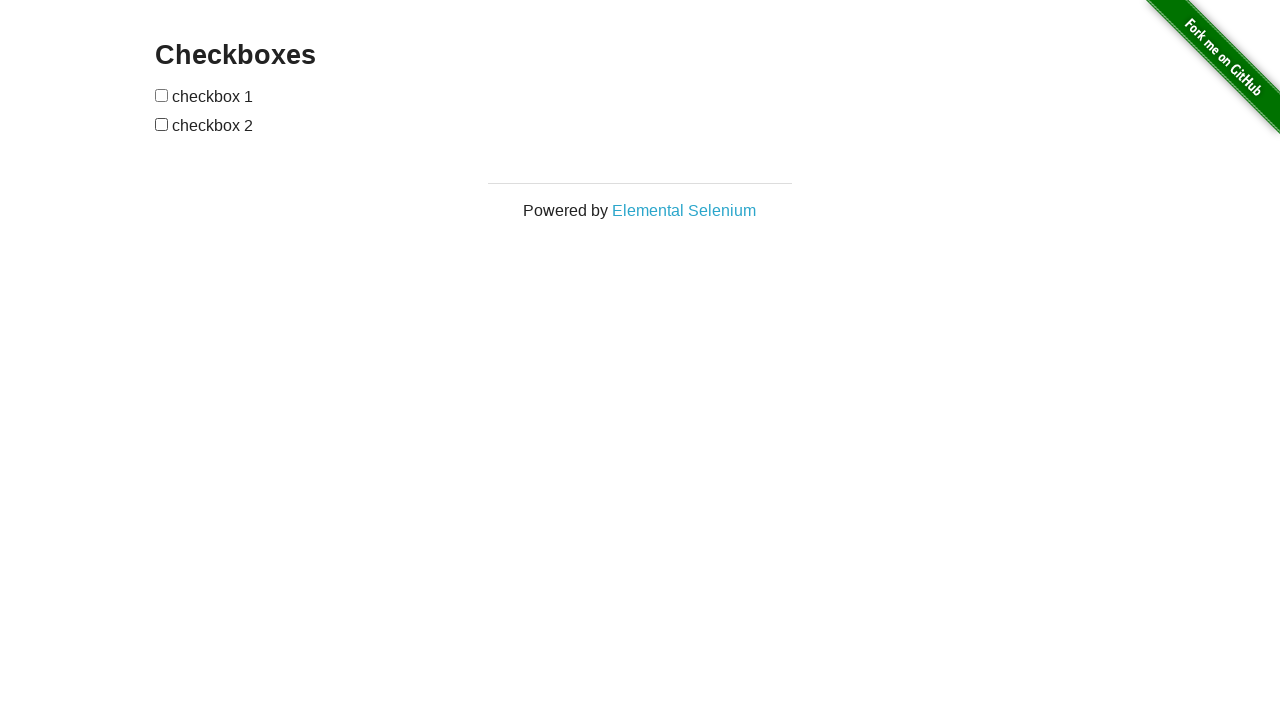

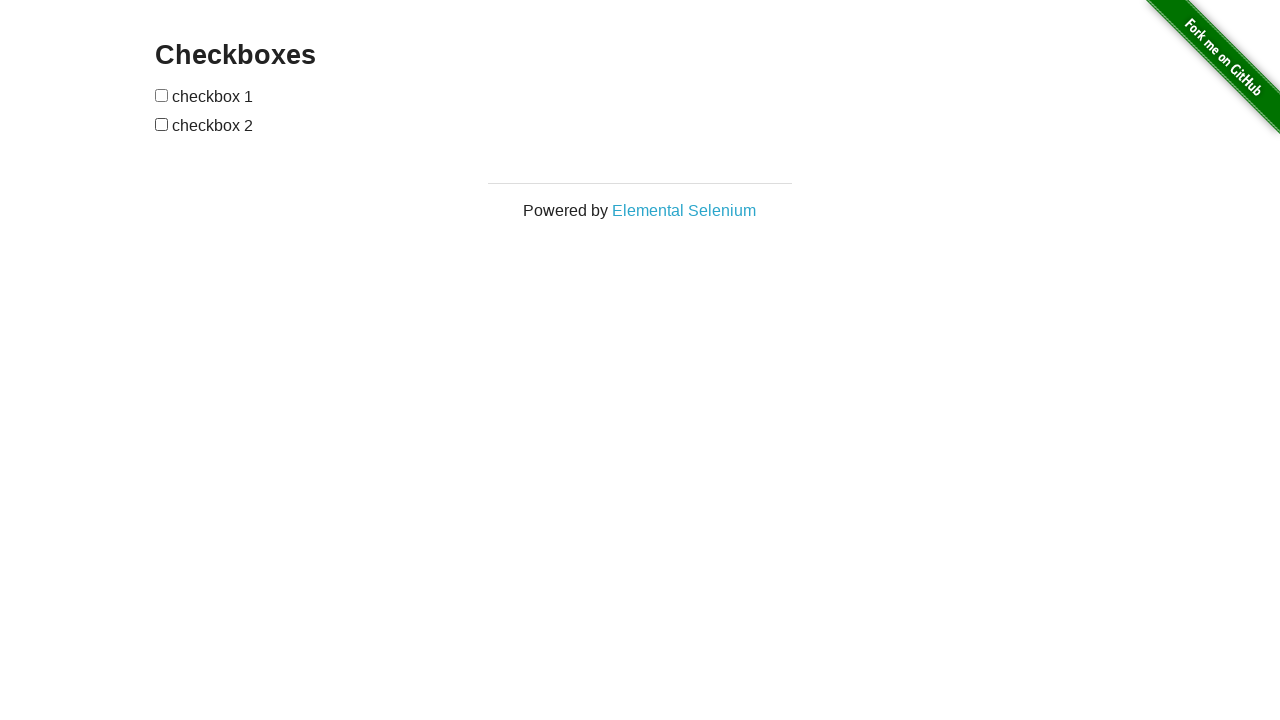